Tests the resizable functionality by clicking and dragging the resize handle to expand an element

Starting URL: https://jqueryui.com/

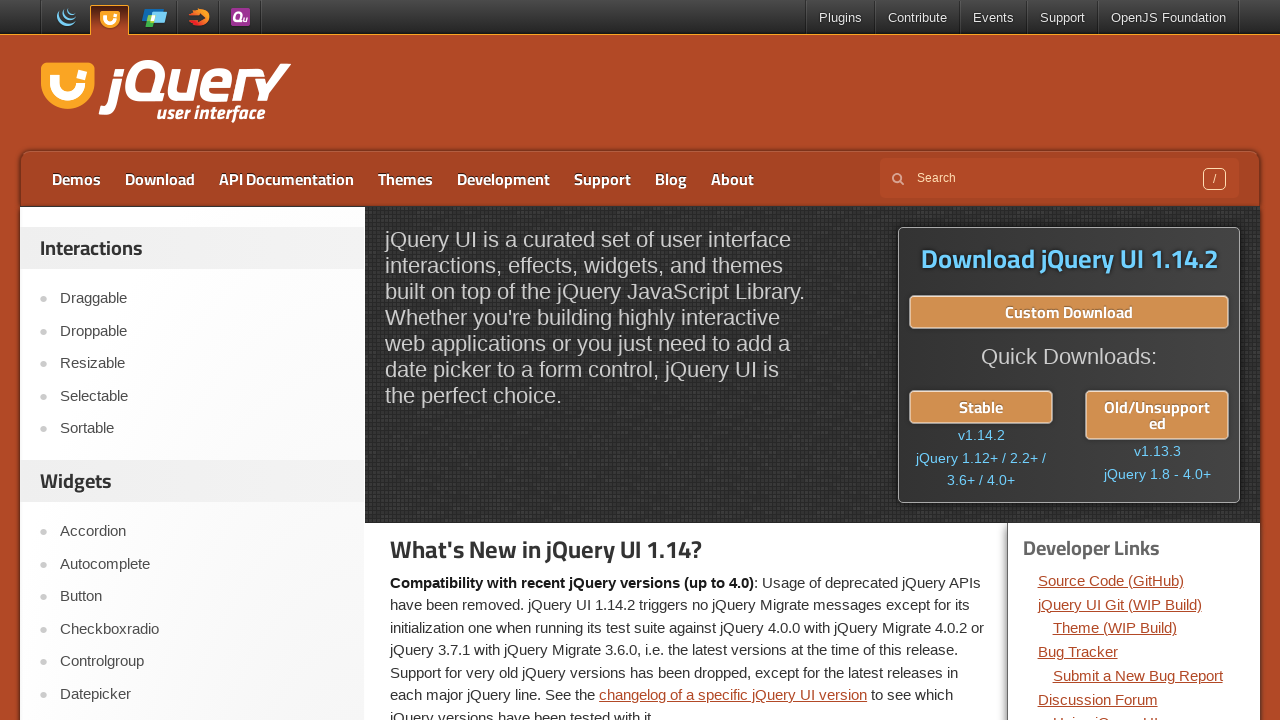

Clicked on Resizable link at (202, 364) on xpath=//a[text()='Resizable']
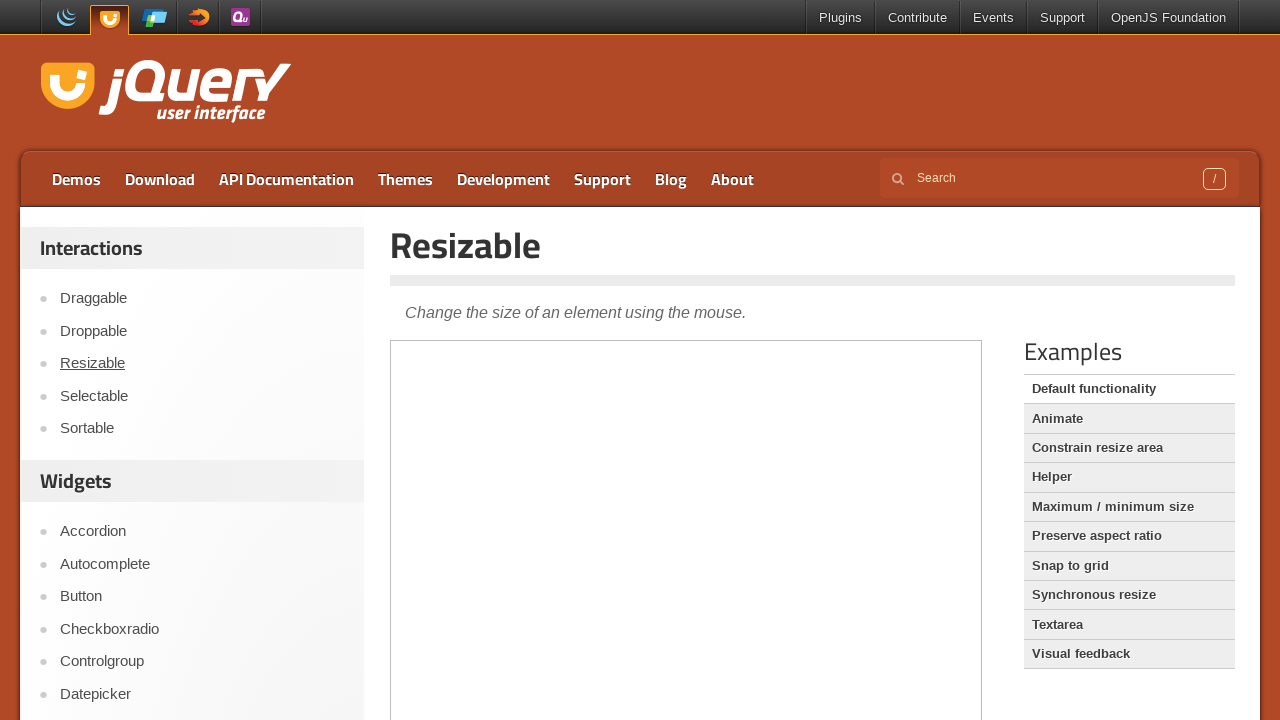

Located iframe containing resizable element
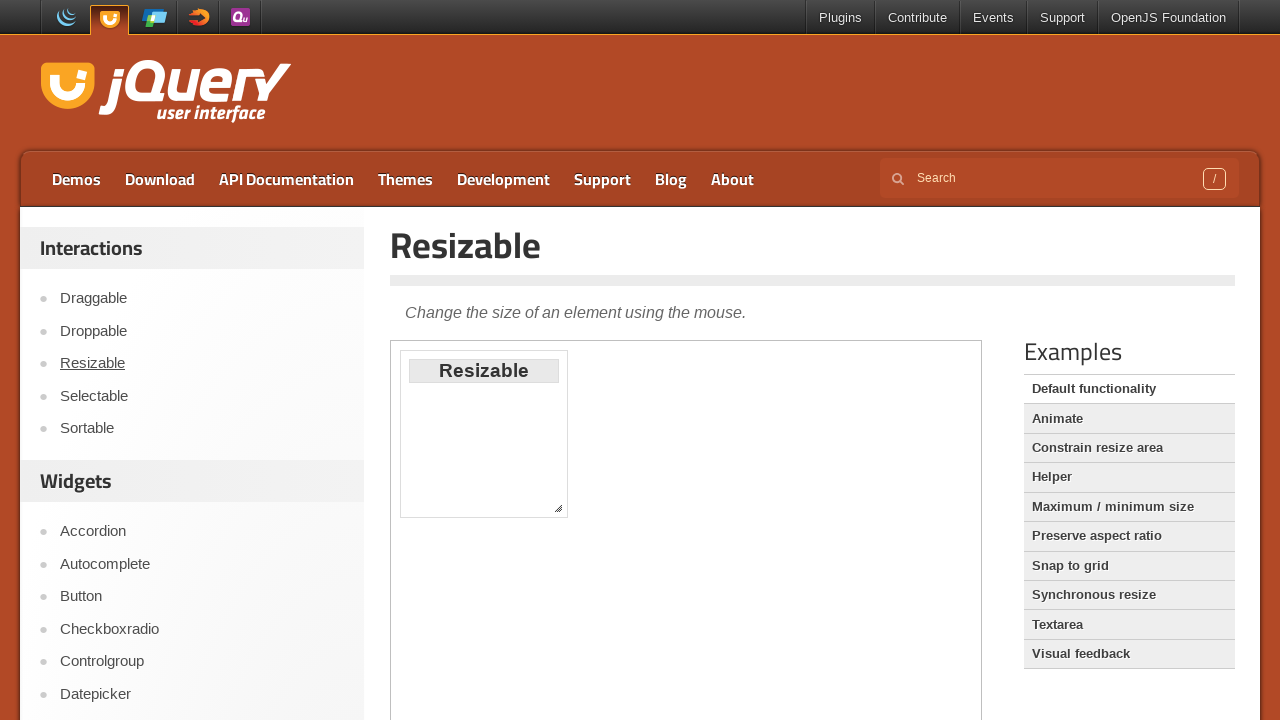

Located resize handle element
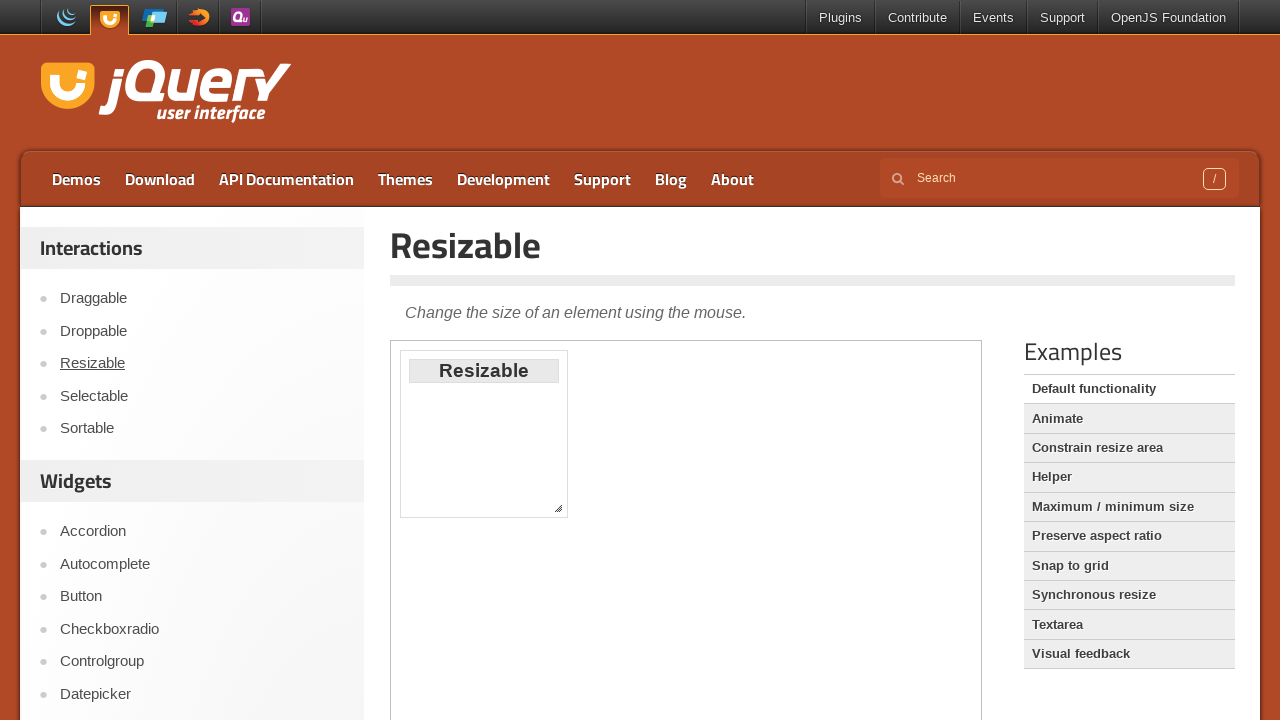

Hovered over resize handle at (558, 508) on iframe >> nth=0 >> internal:control=enter-frame >> xpath=//div[@class='ui-resiza
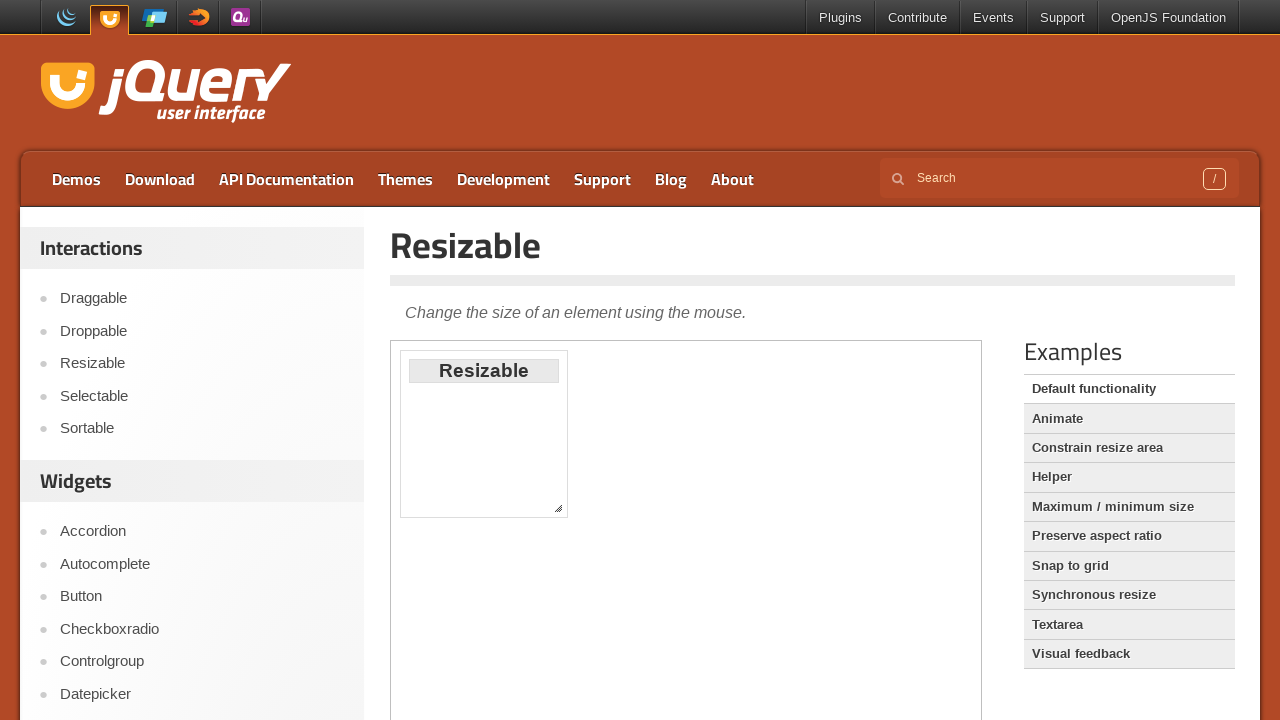

Pressed down mouse button on resize handle at (558, 508)
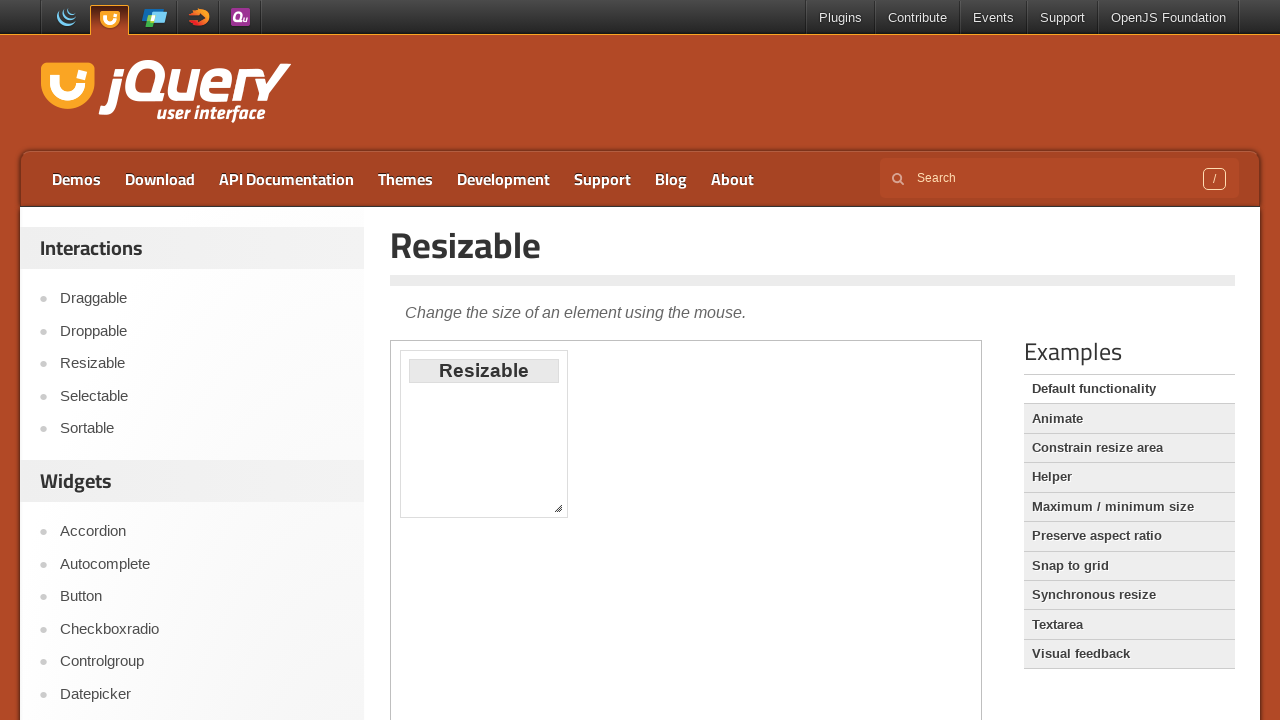

Dragged resize handle to new position (100, 100) at (100, 100)
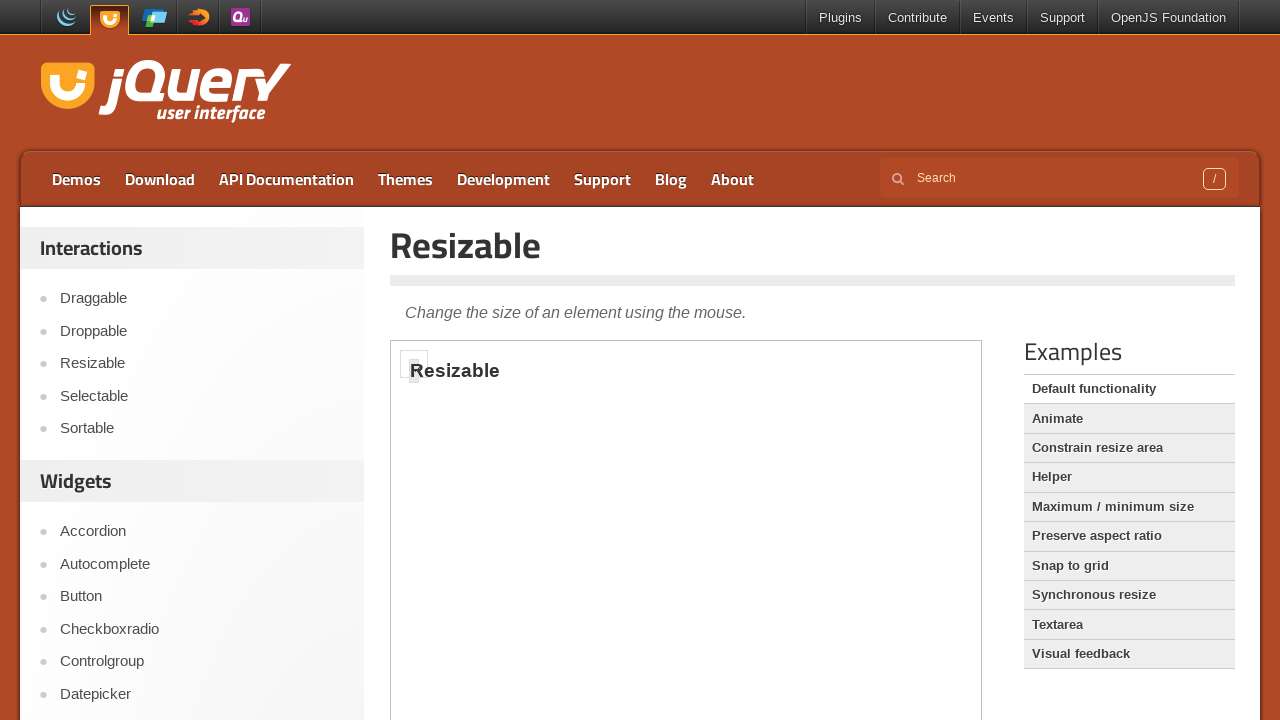

Released mouse button to complete resize at (100, 100)
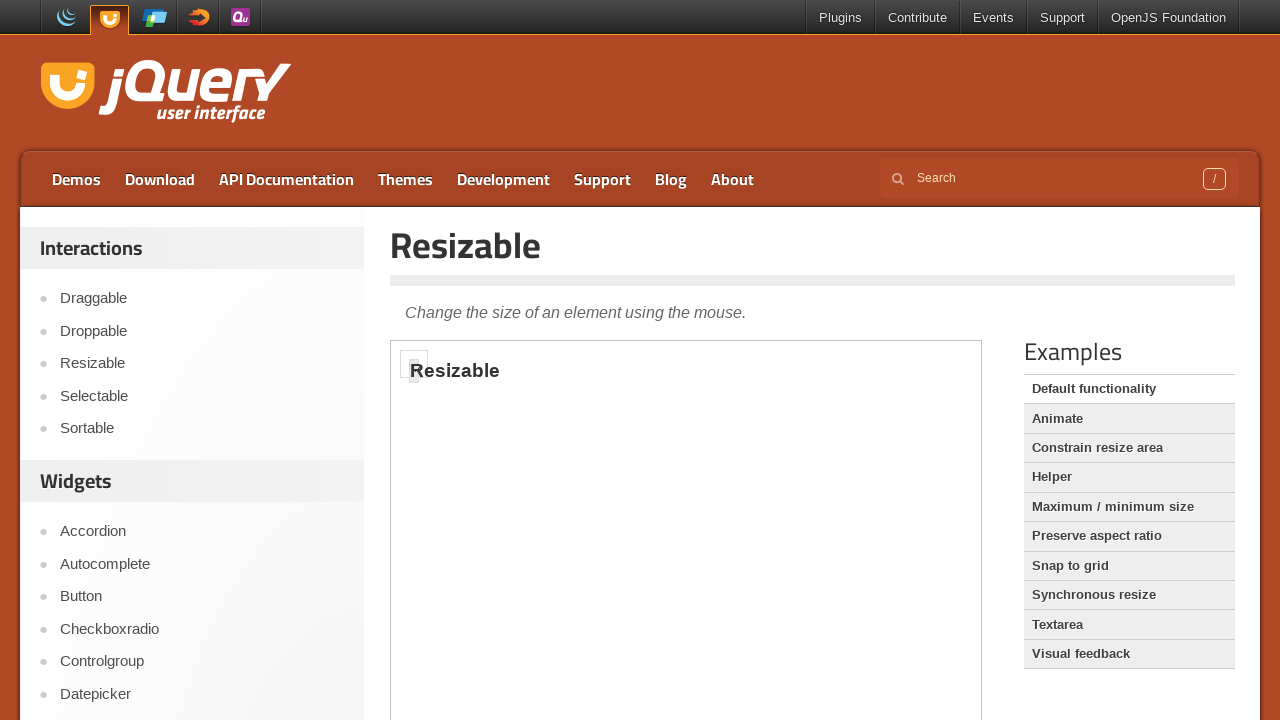

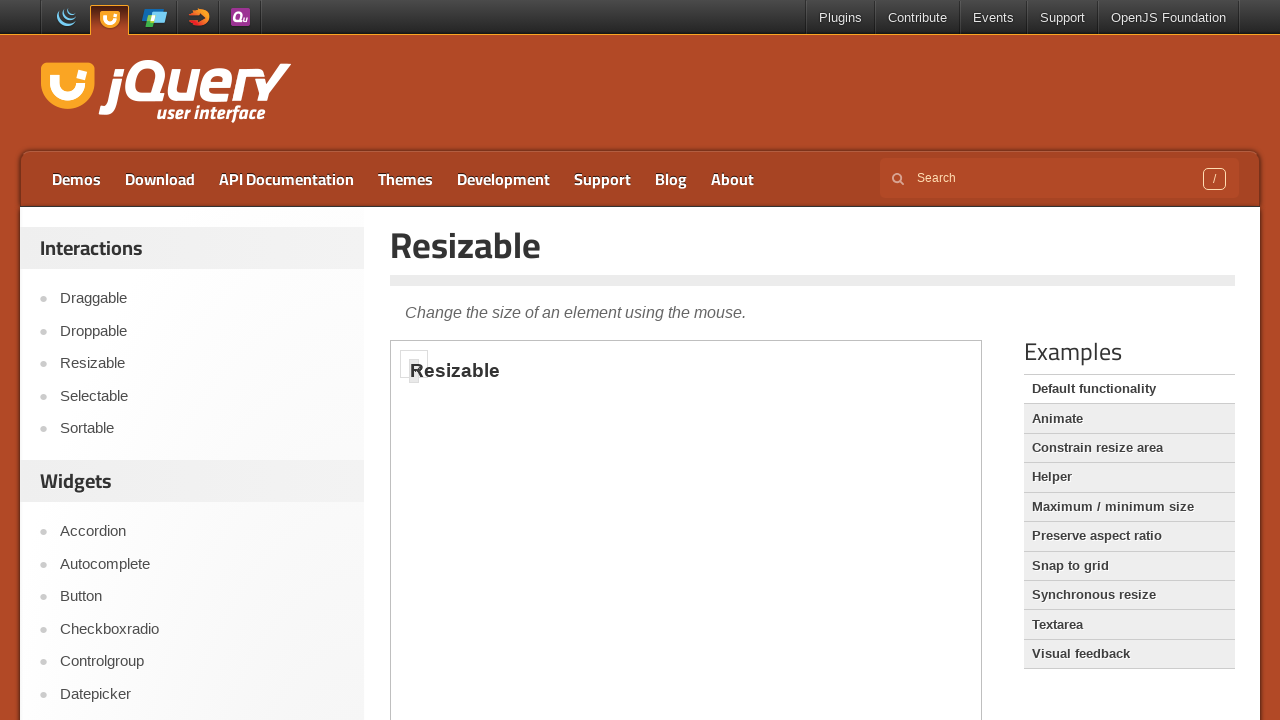